Opens footer links in new tabs and navigates through each tab to verify page titles

Starting URL: https://qaclickacademy.com/practice.php

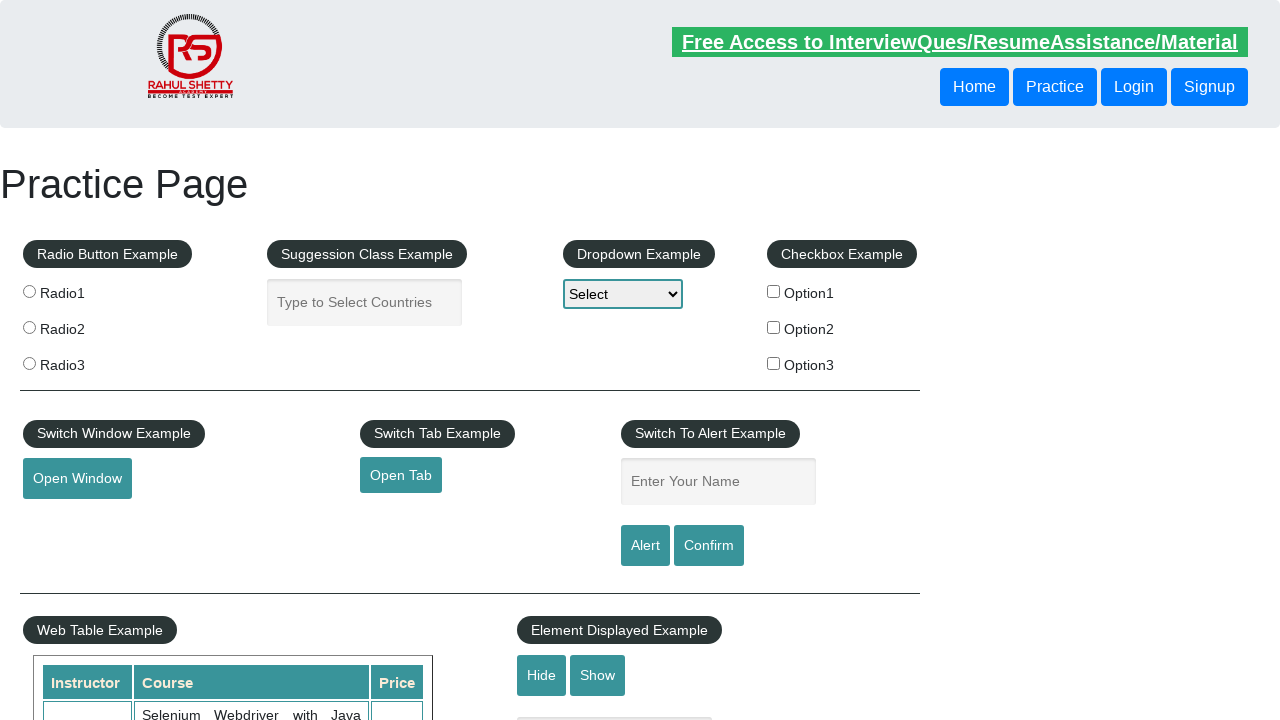

Navigated to starting URL https://qaclickacademy.com/practice.php
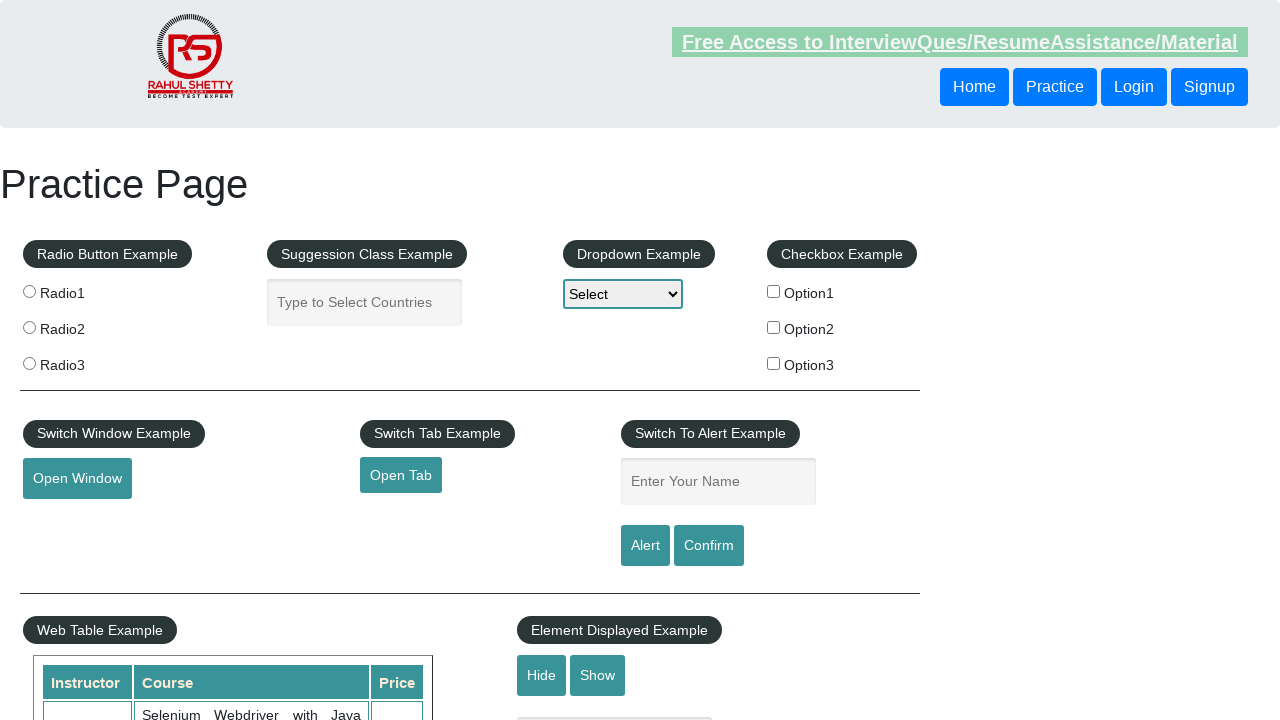

Counted total links on page: 27
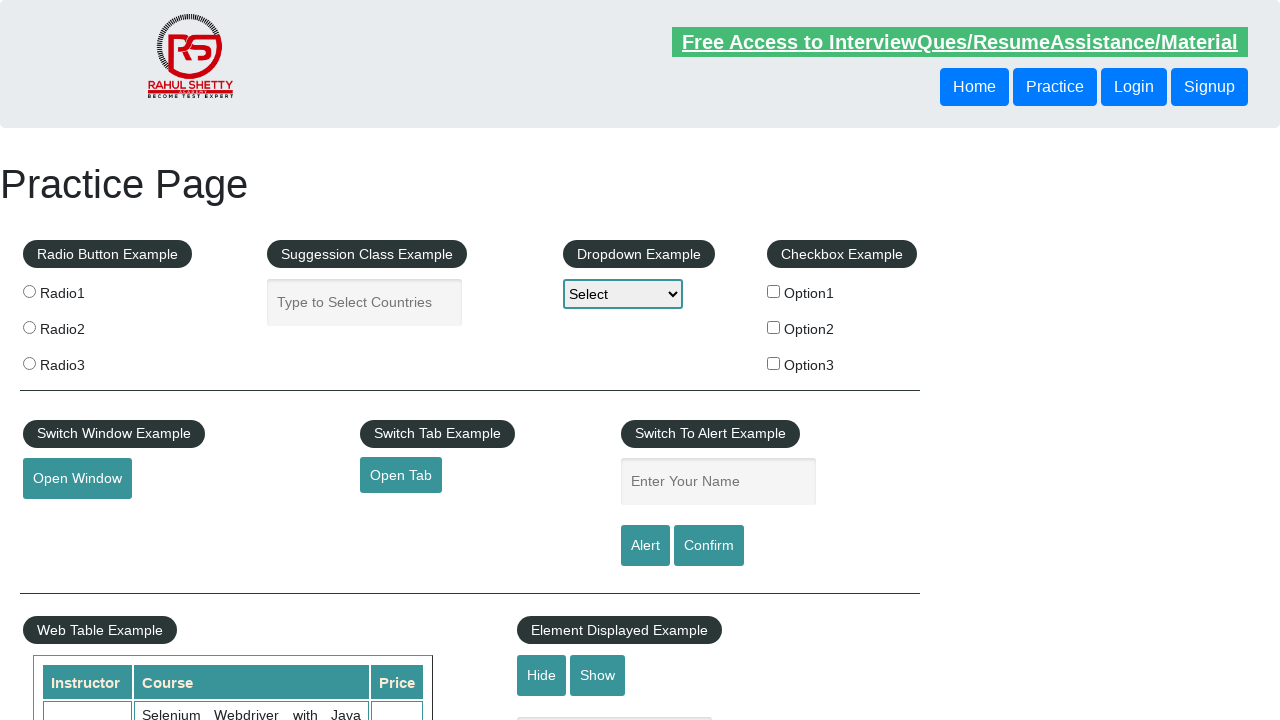

Located footer section with ID 'gf-BIG'
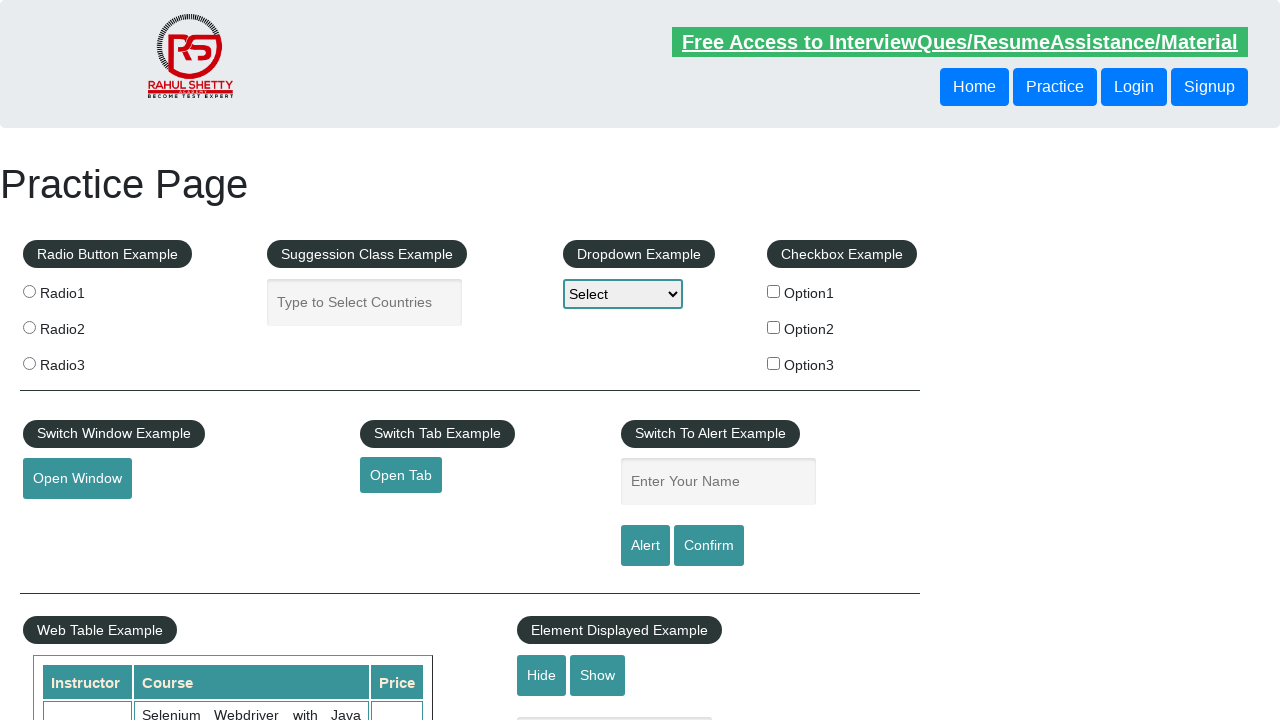

Counted footer links: 20
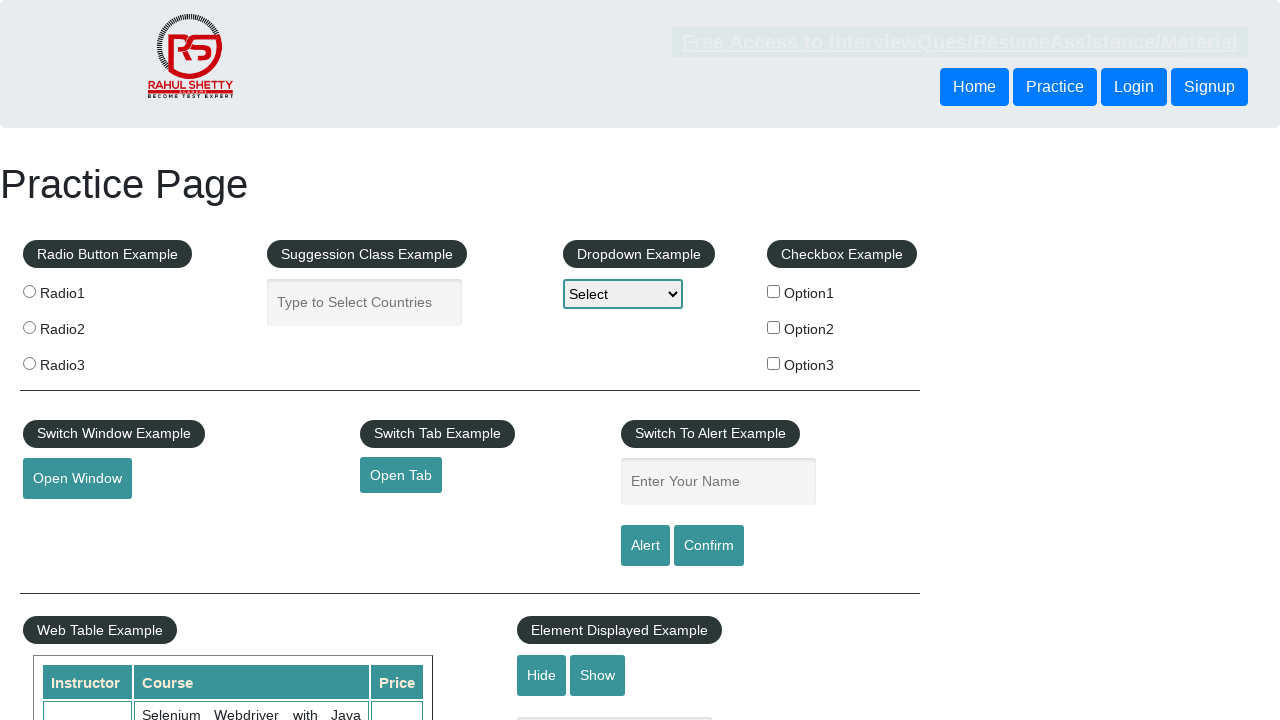

Located first column of footer
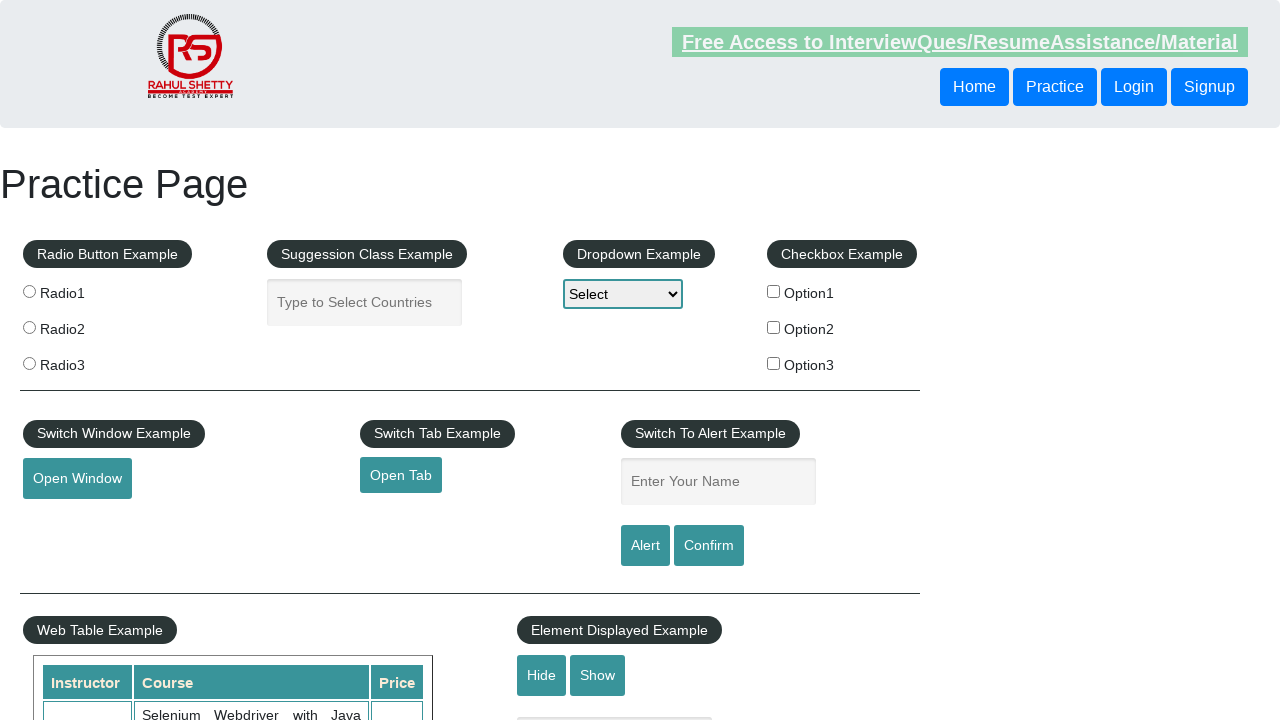

Counted first column links: 0
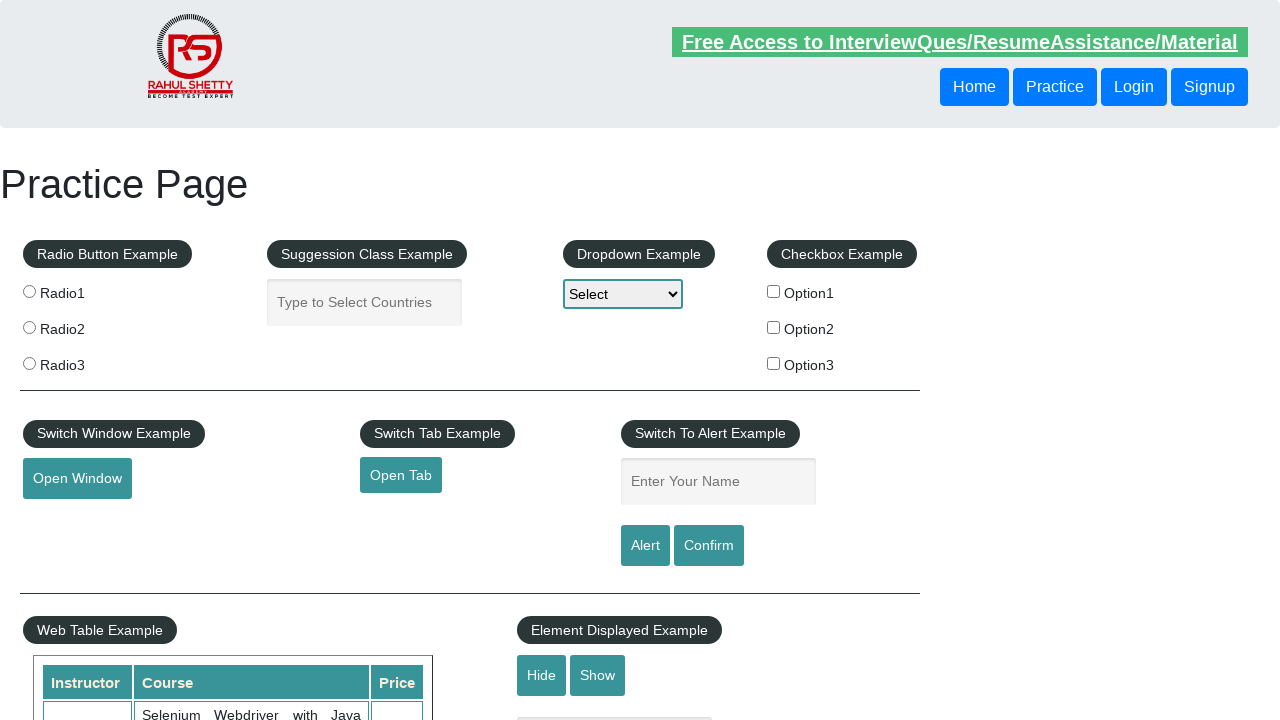

Retrieved all open pages/tabs: 1 total
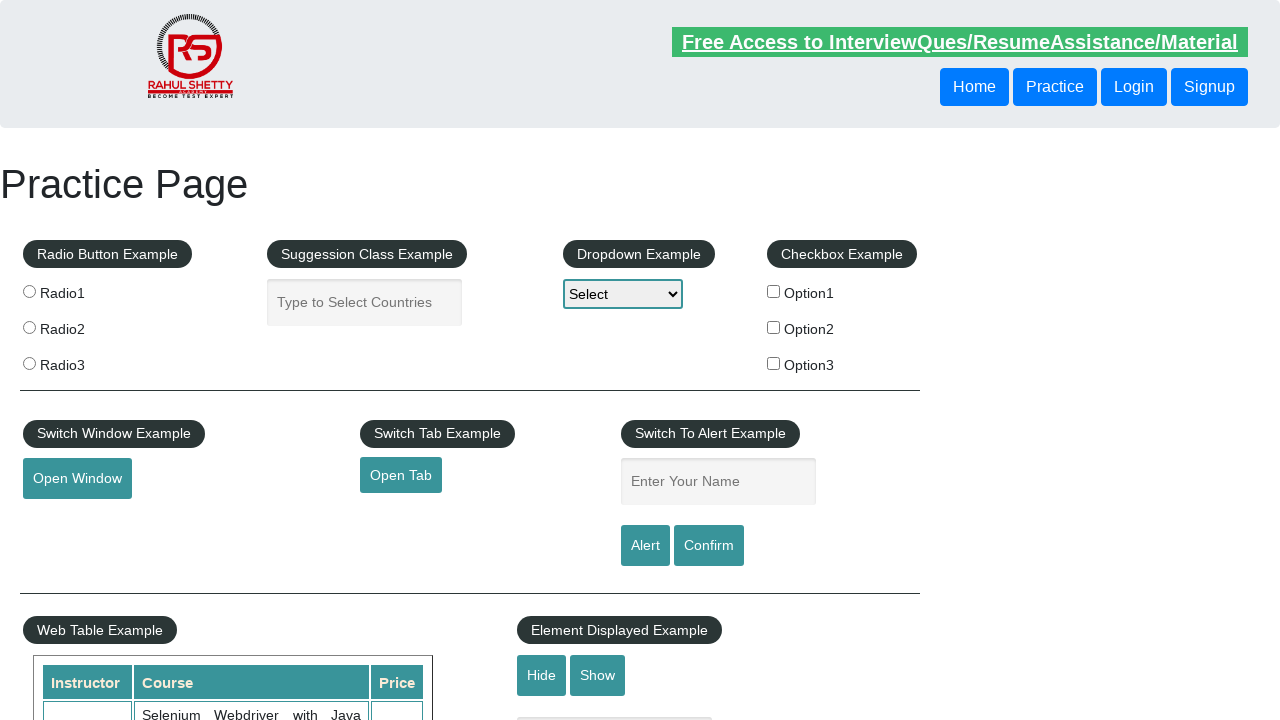

Brought tab to front: Practice Page
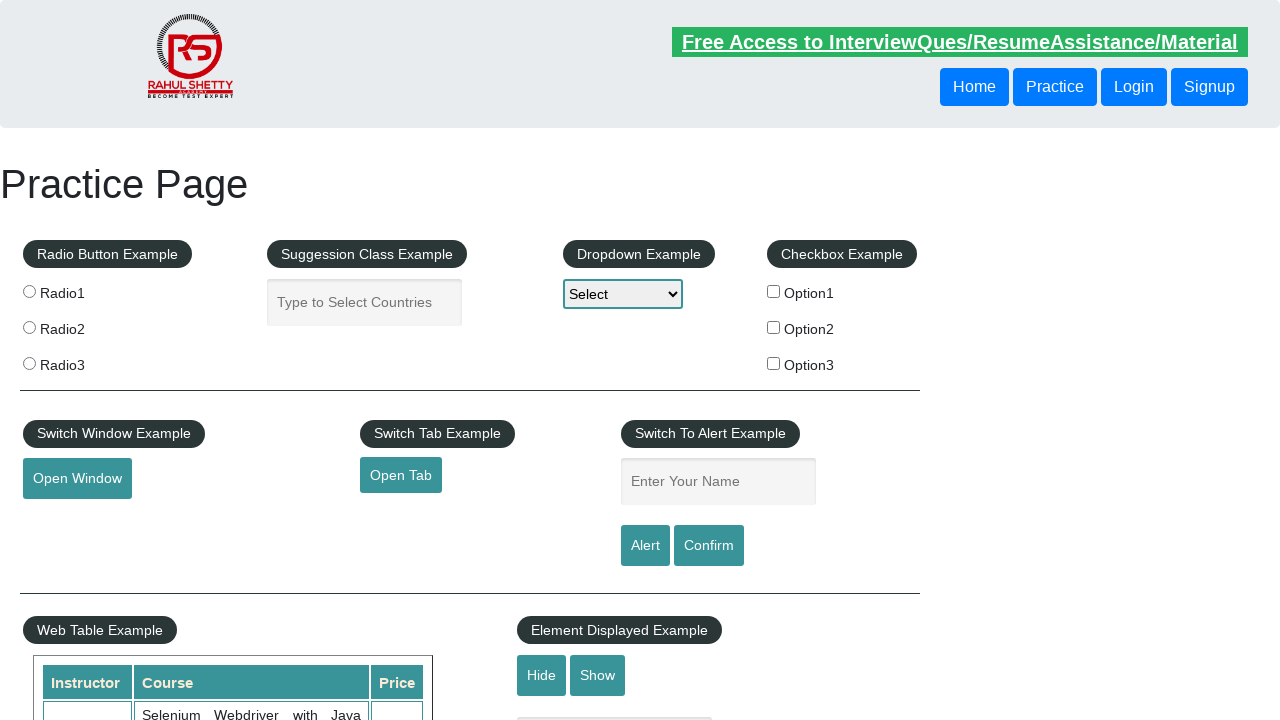

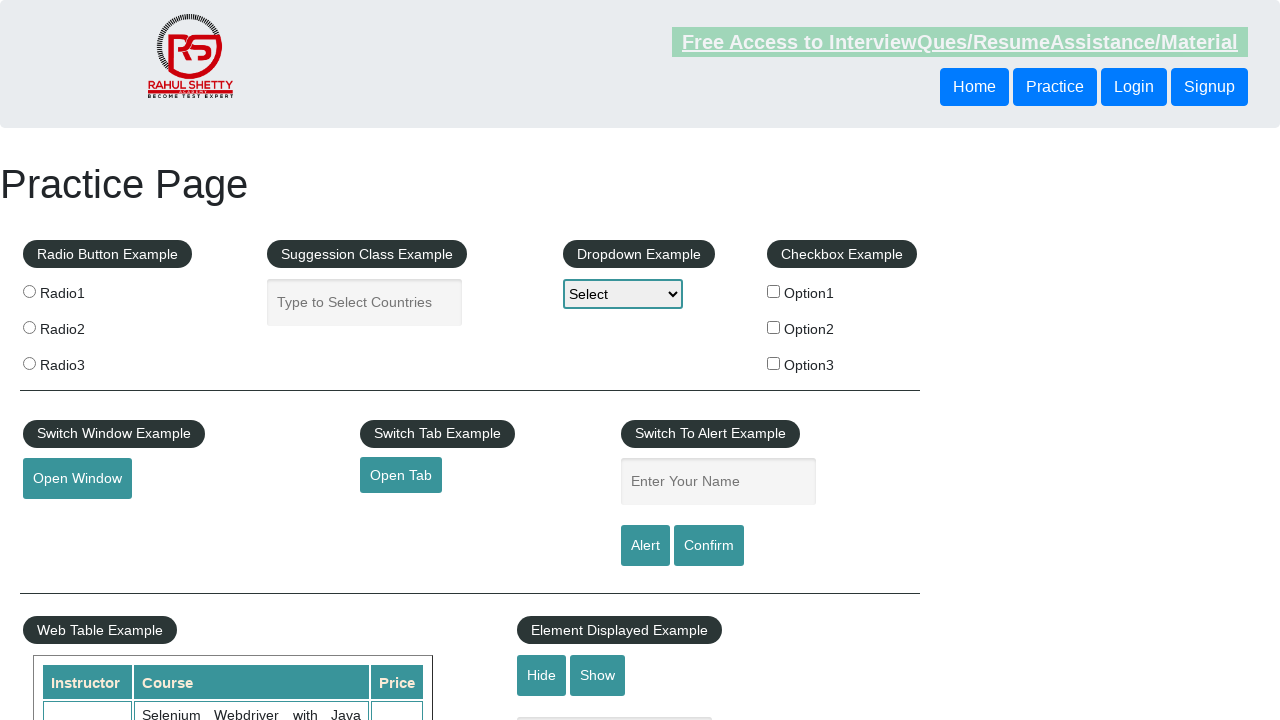